Tests double-click functionality by double-clicking a button and verifying the resulting text message

Starting URL: https://automationfc.github.io/basic-form/index.html

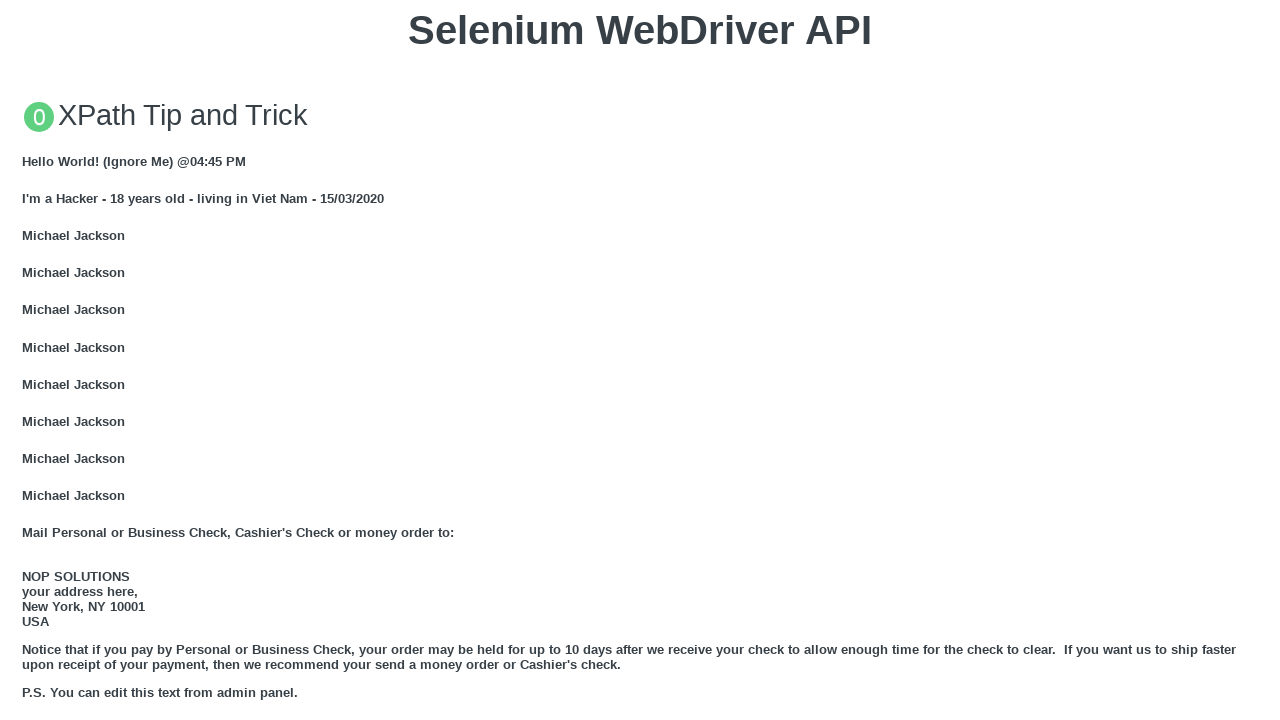

Located the double-click button element
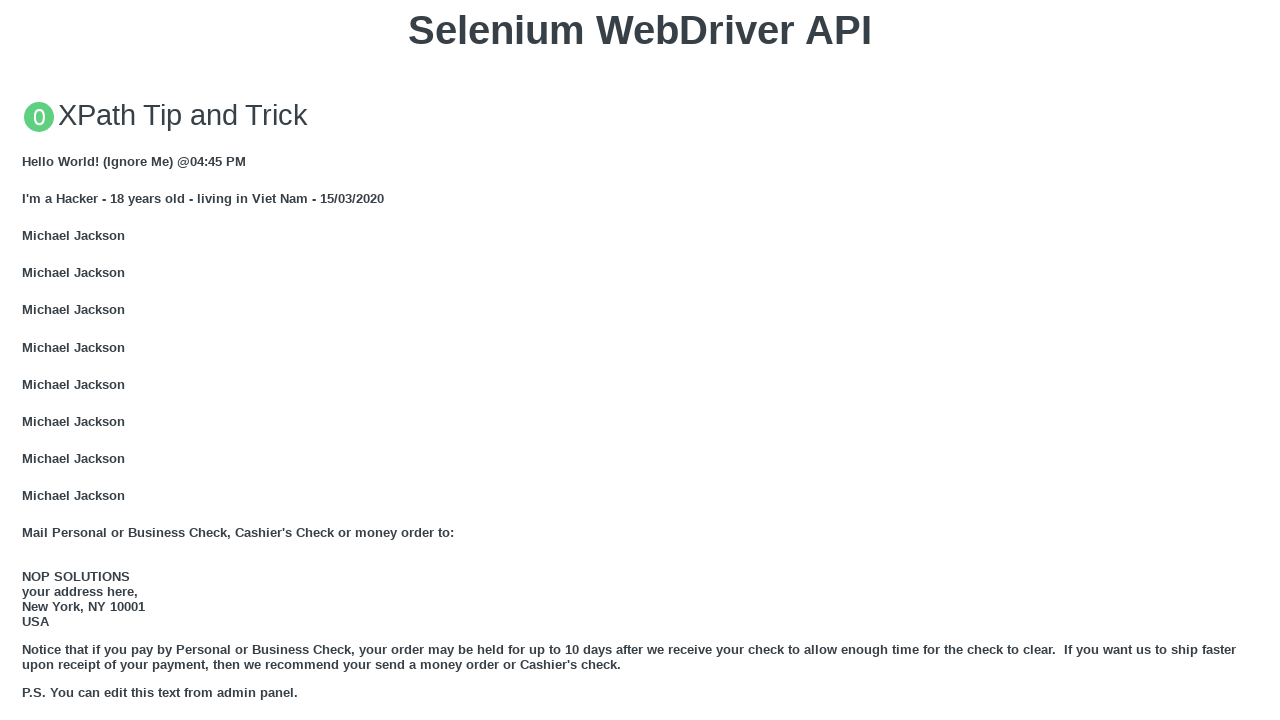

Scrolled double-click button into view
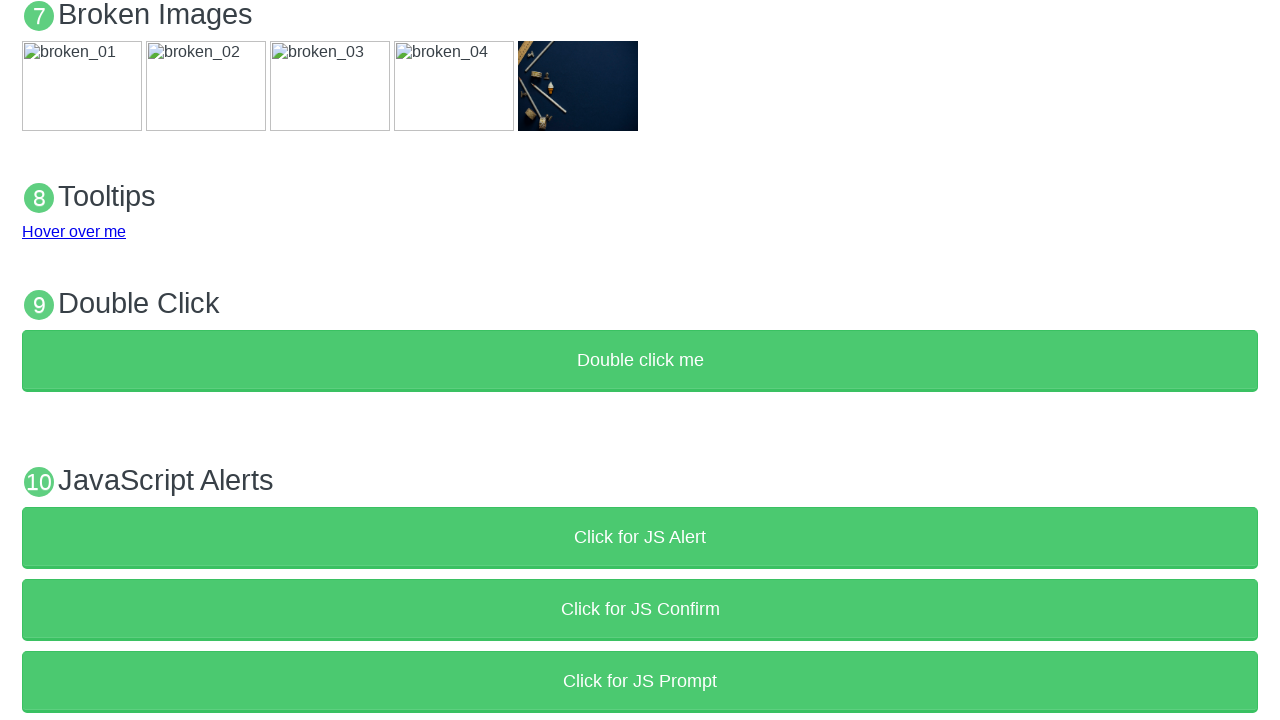

Double-clicked the button at (640, 361) on xpath=//button[text()='Double click me']
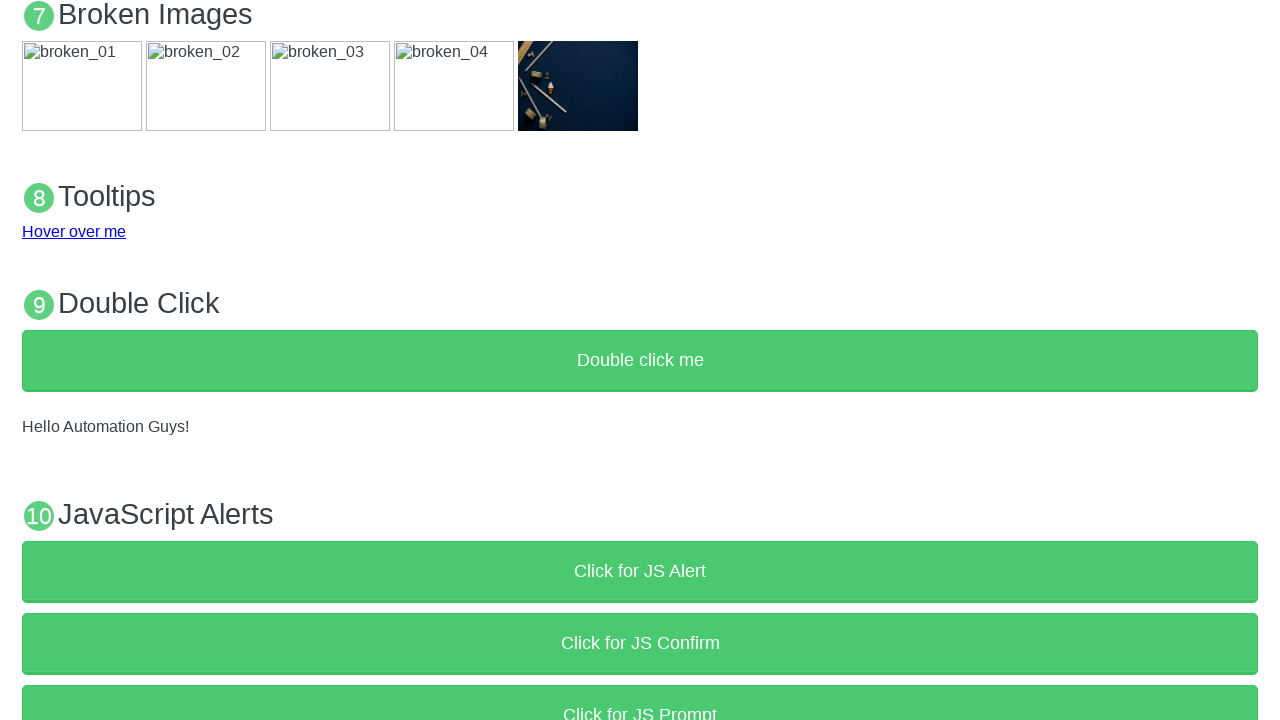

Verified result text 'Hello Automation Guys!' appeared after double-click
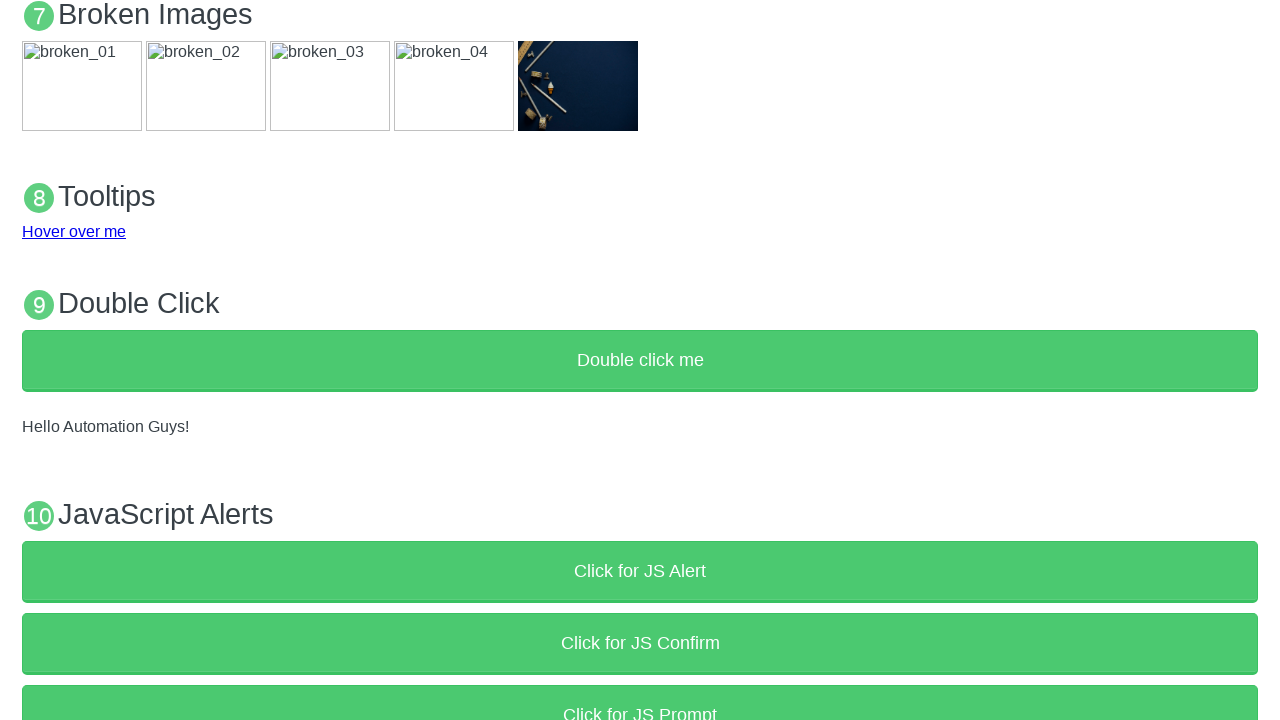

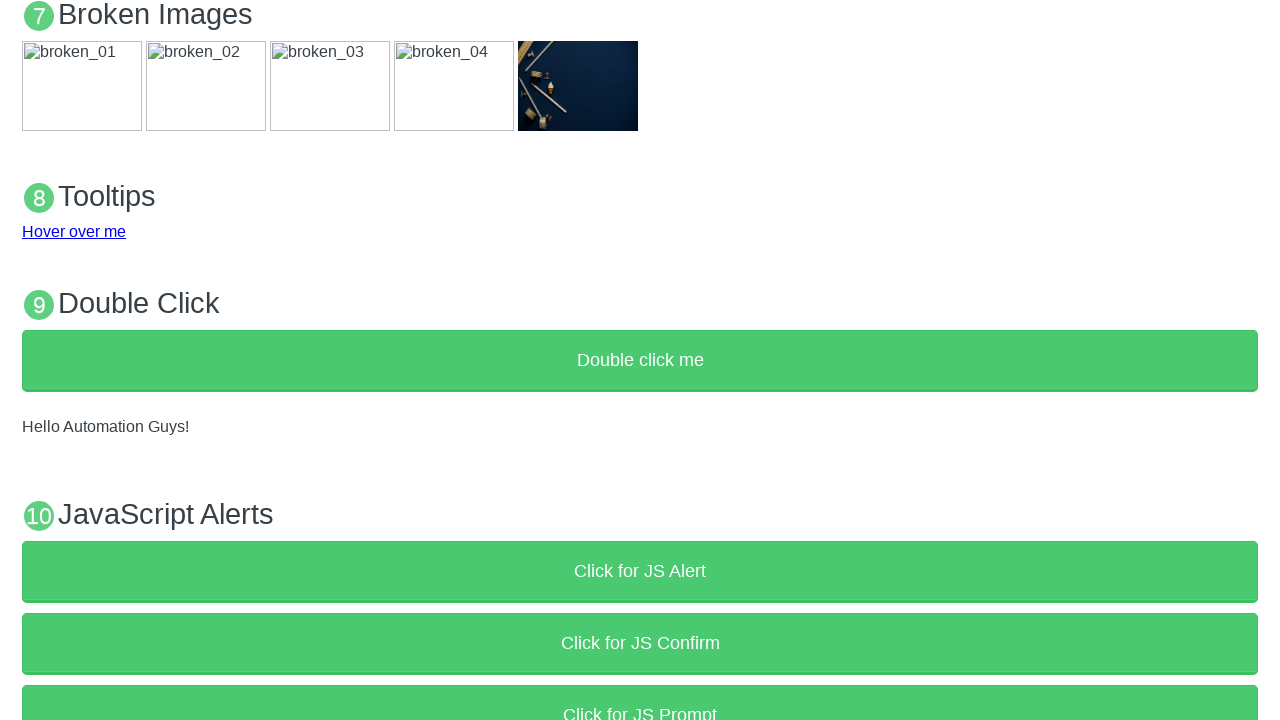